Tests navigation on the Playwright documentation site by clicking the "Get started" link and verifying the URL changes to the intro documentation page.

Starting URL: https://playwright.dev/

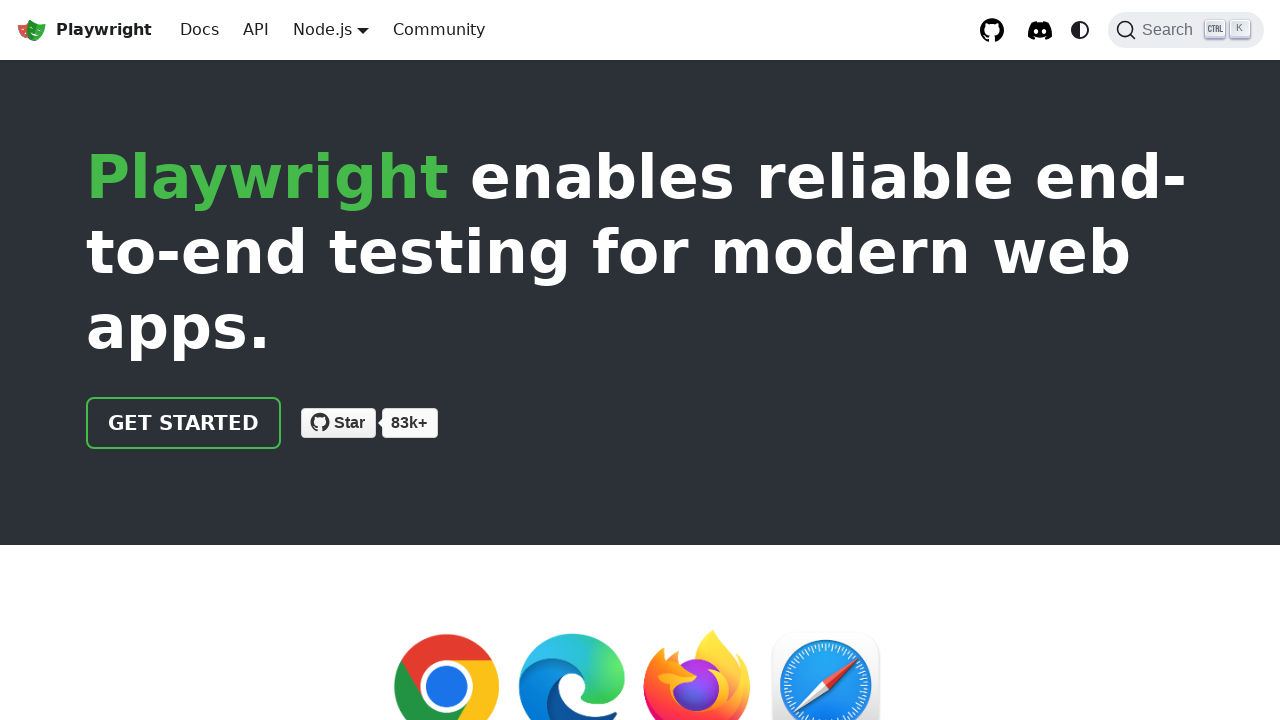

Clicked 'Get started' link at (184, 423) on xpath=//a[contains(text(), "Get started")]
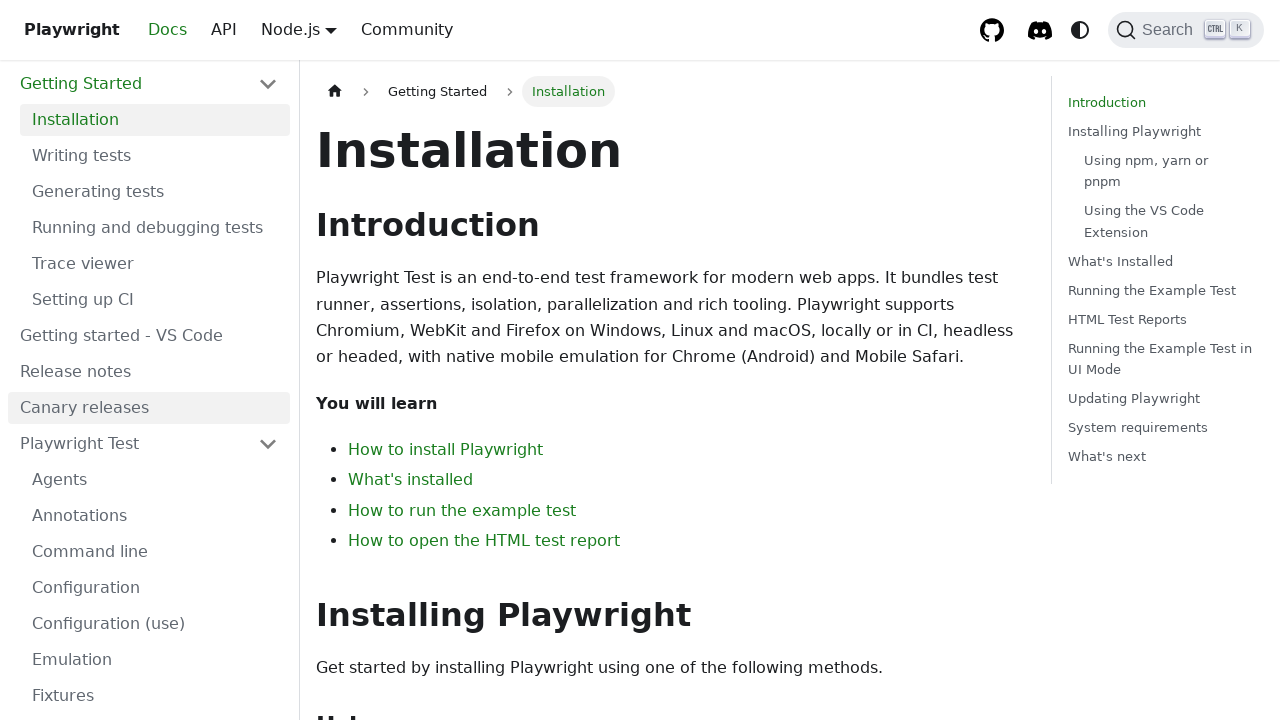

Verified navigation to intro documentation page at https://playwright.dev/docs/intro
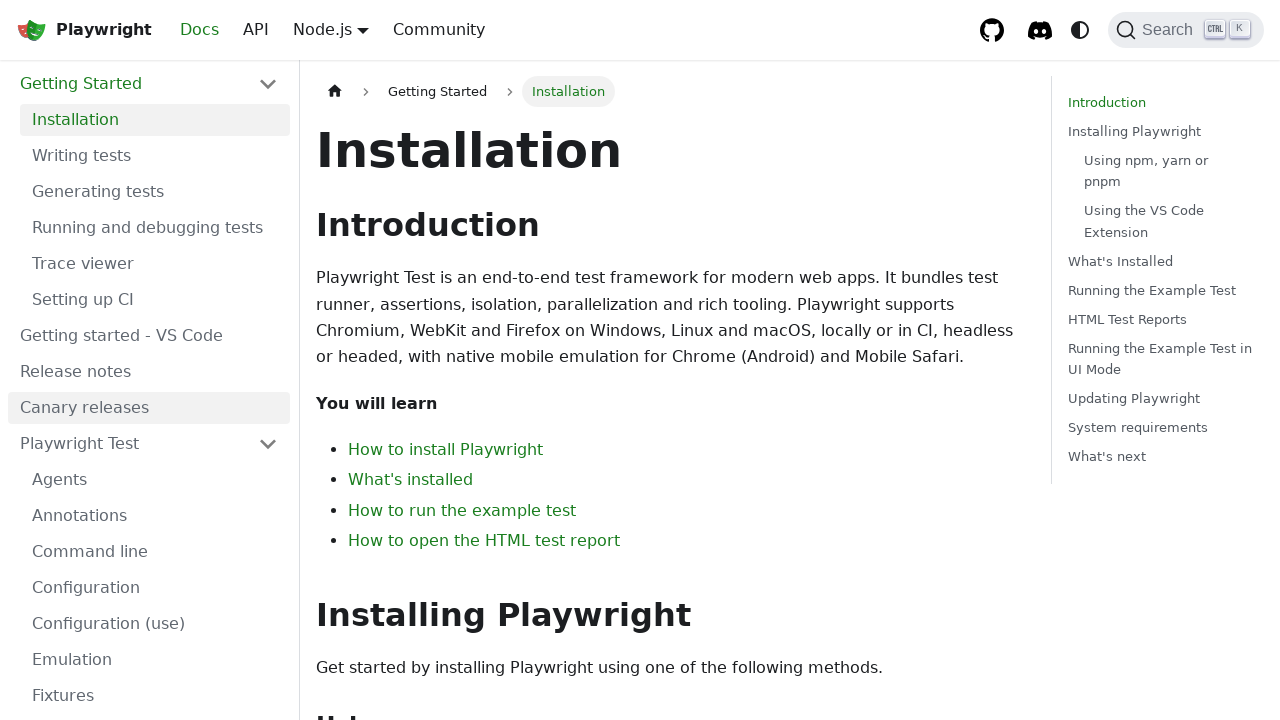

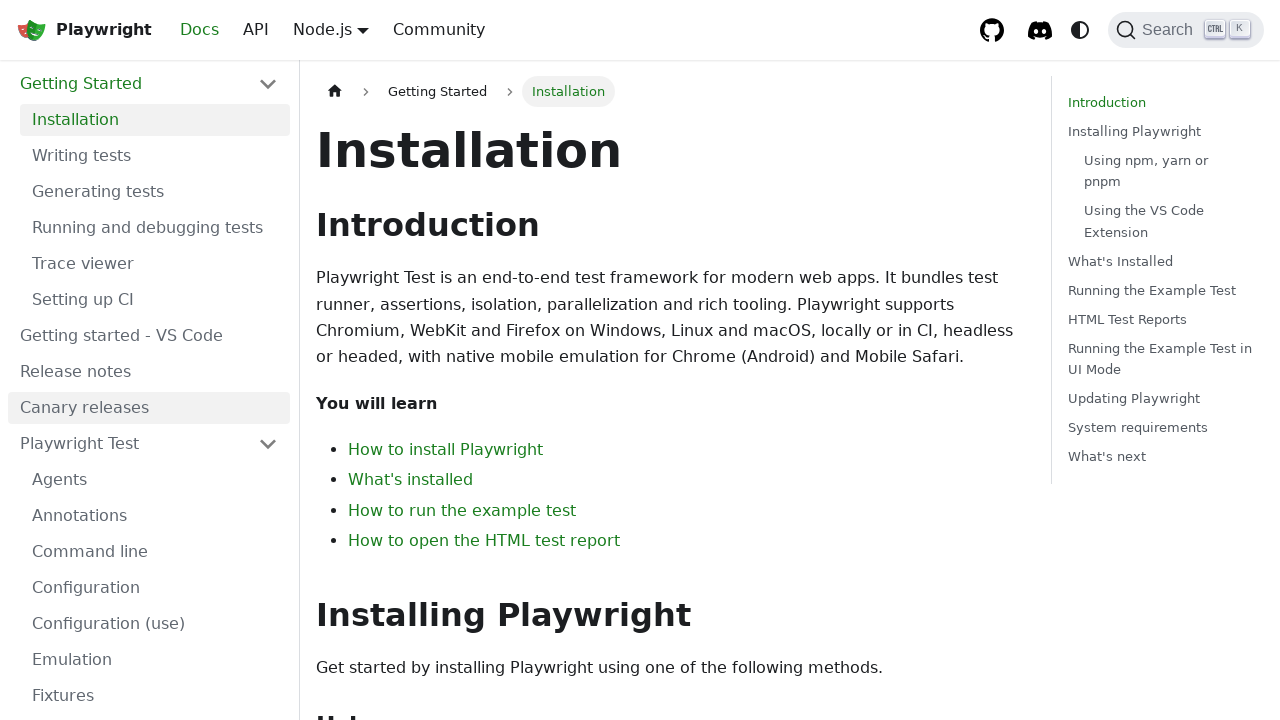